Tests table sorting by clicking the Email column header and verifying alphabetical ascending order

Starting URL: http://the-internet.herokuapp.com/tables

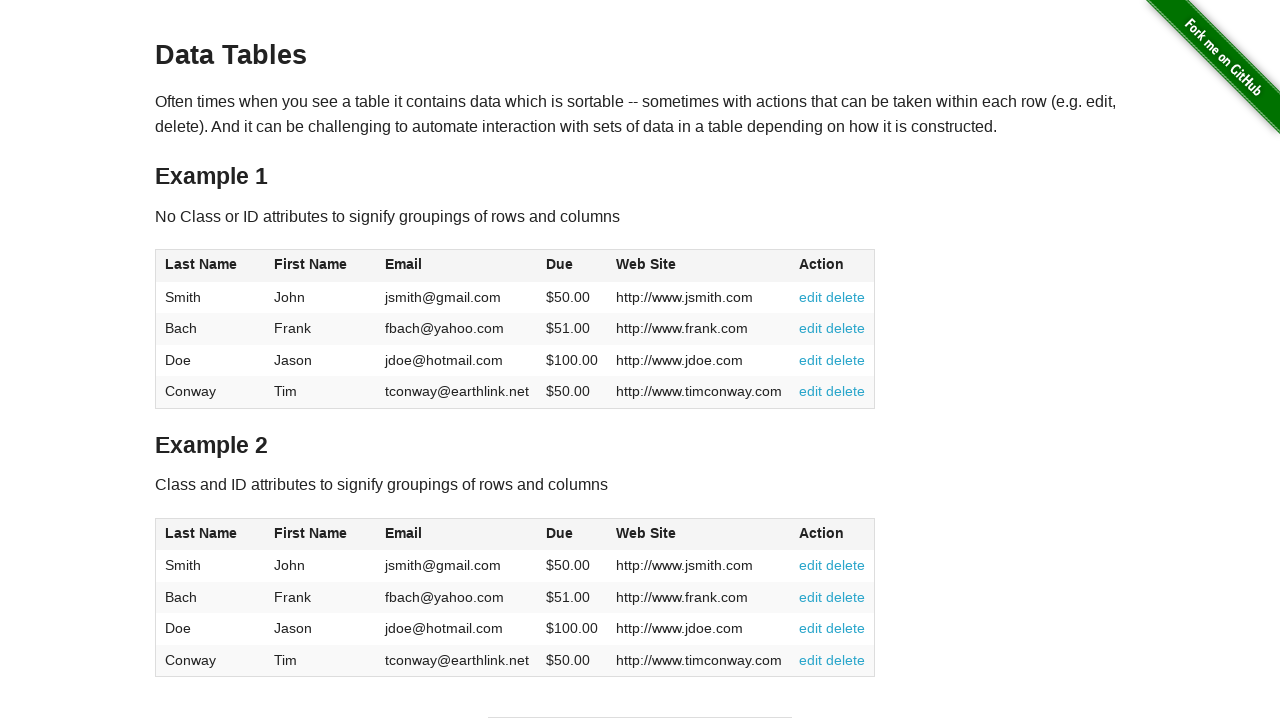

Clicked Email column header to sort table at (457, 266) on #table1 thead tr th:nth-of-type(3)
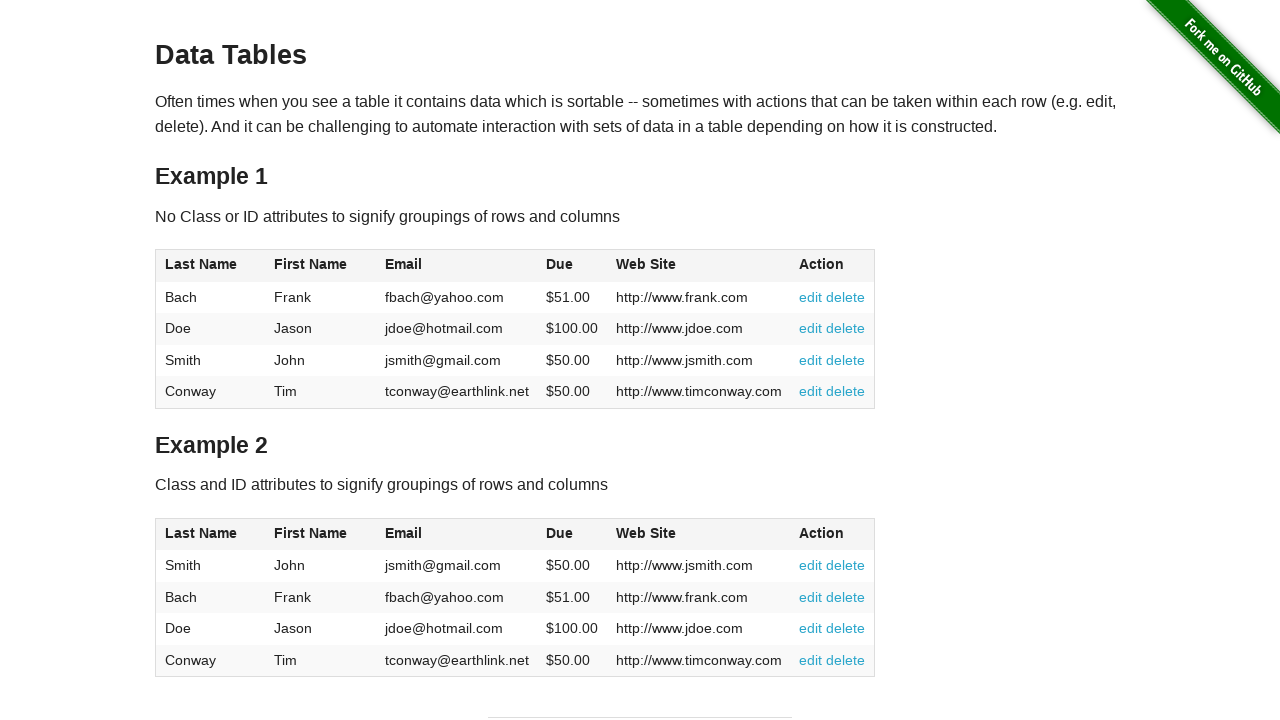

Waited for table to load after clicking Email column header
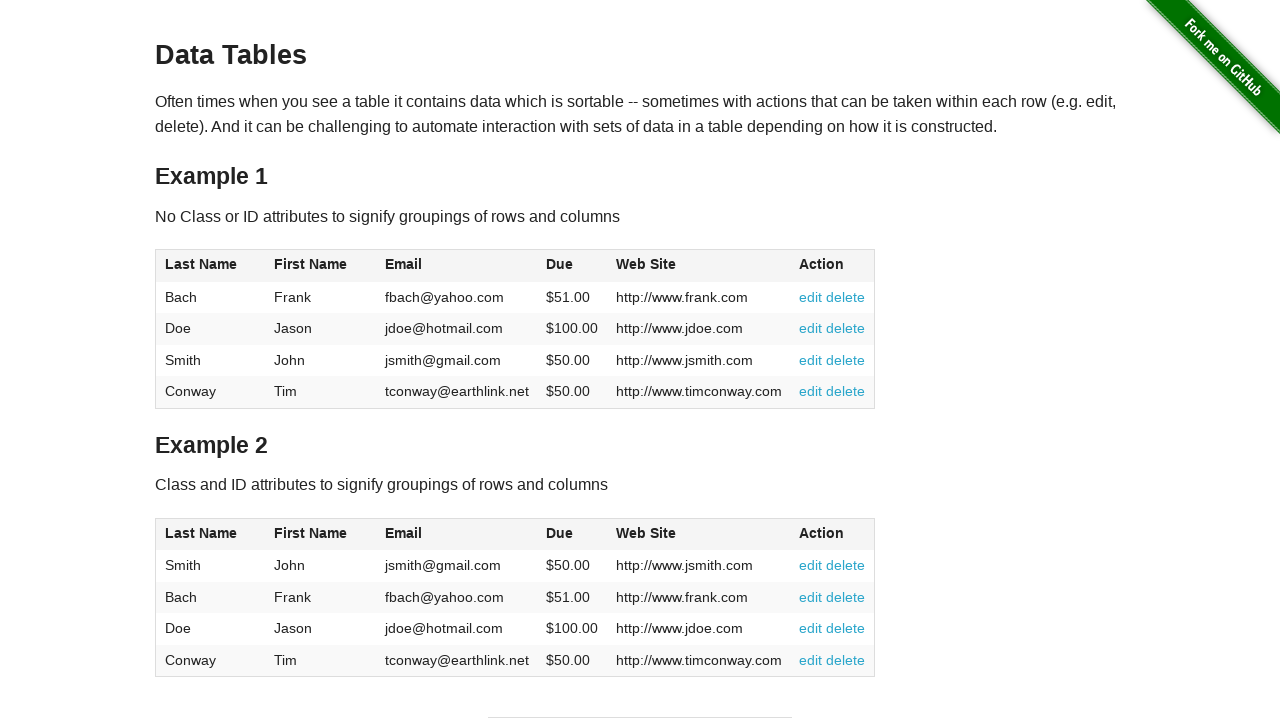

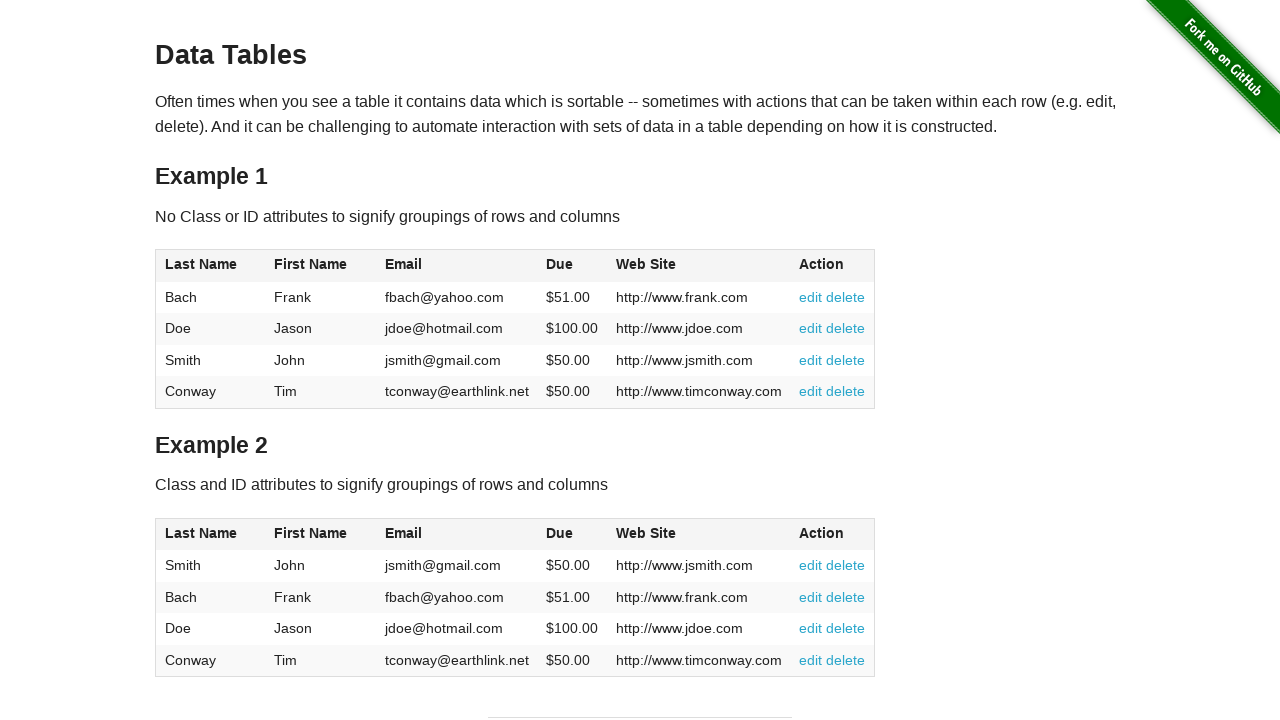